Navigates to IndiGo airlines website and verifies the presence of radio button elements on the page

Starting URL: https://www.goindigo.in/

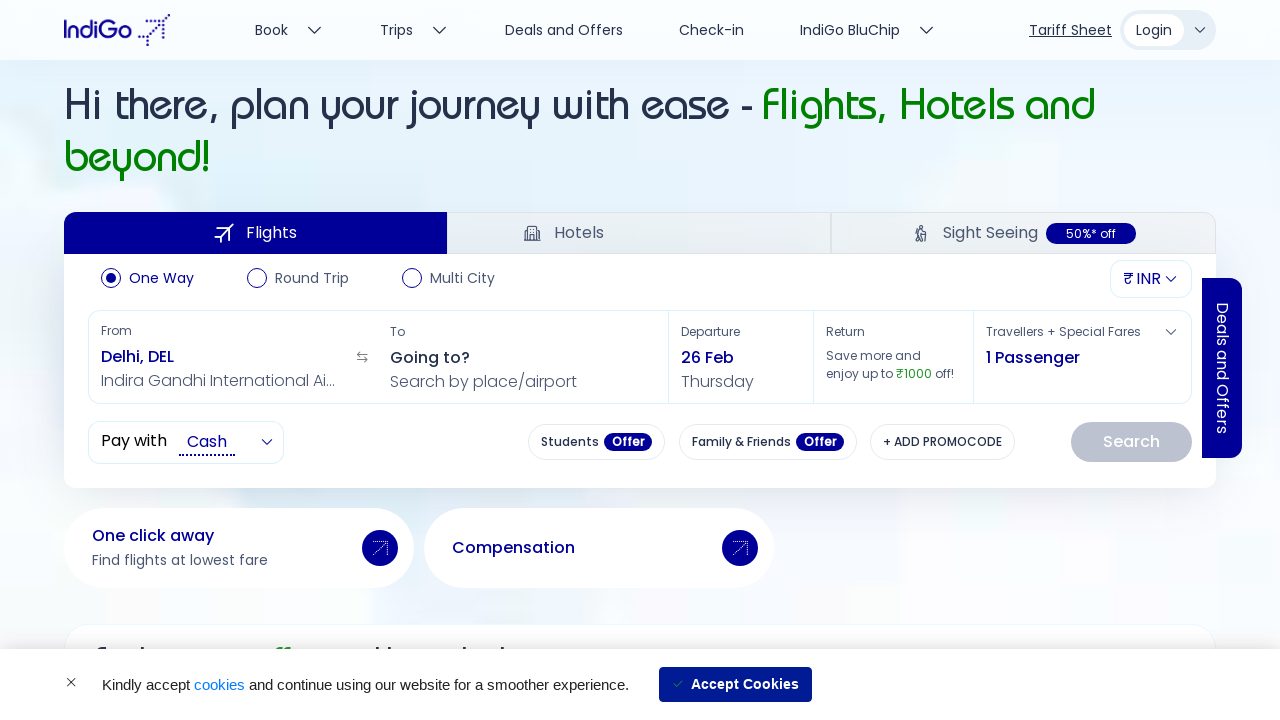

Navigated to IndiGo airlines website
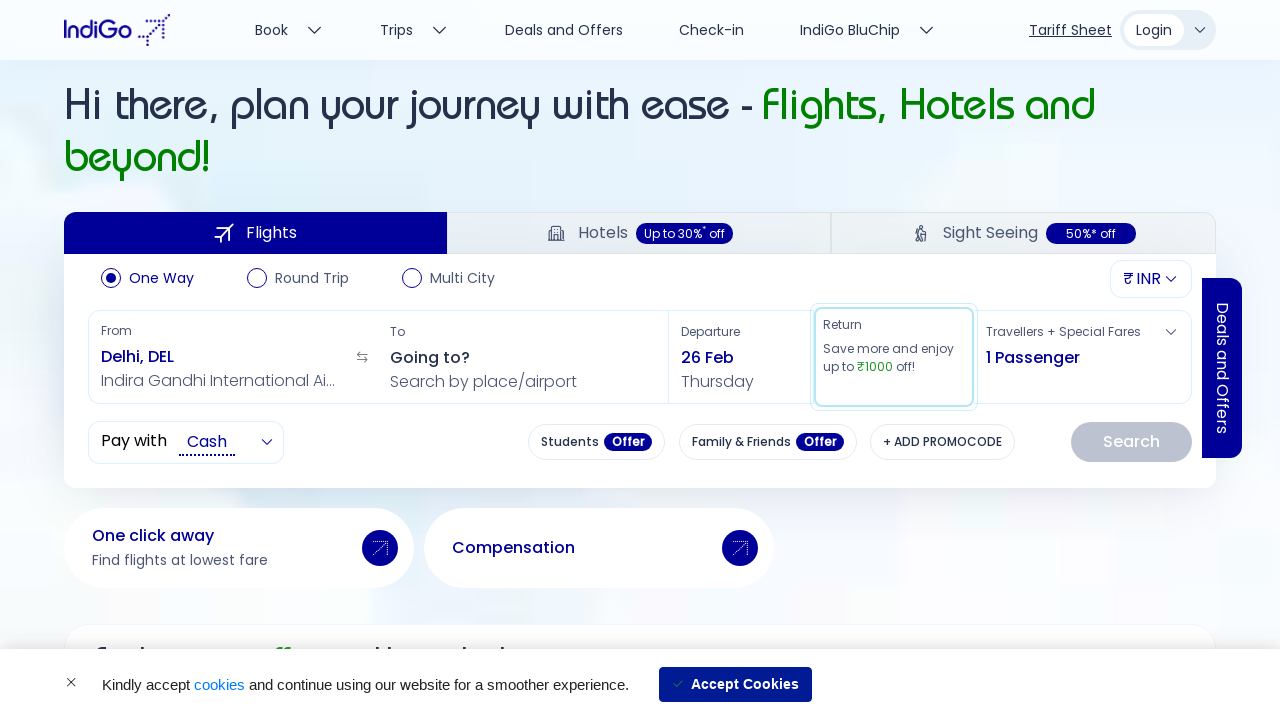

Waited 10 seconds for page to load completely
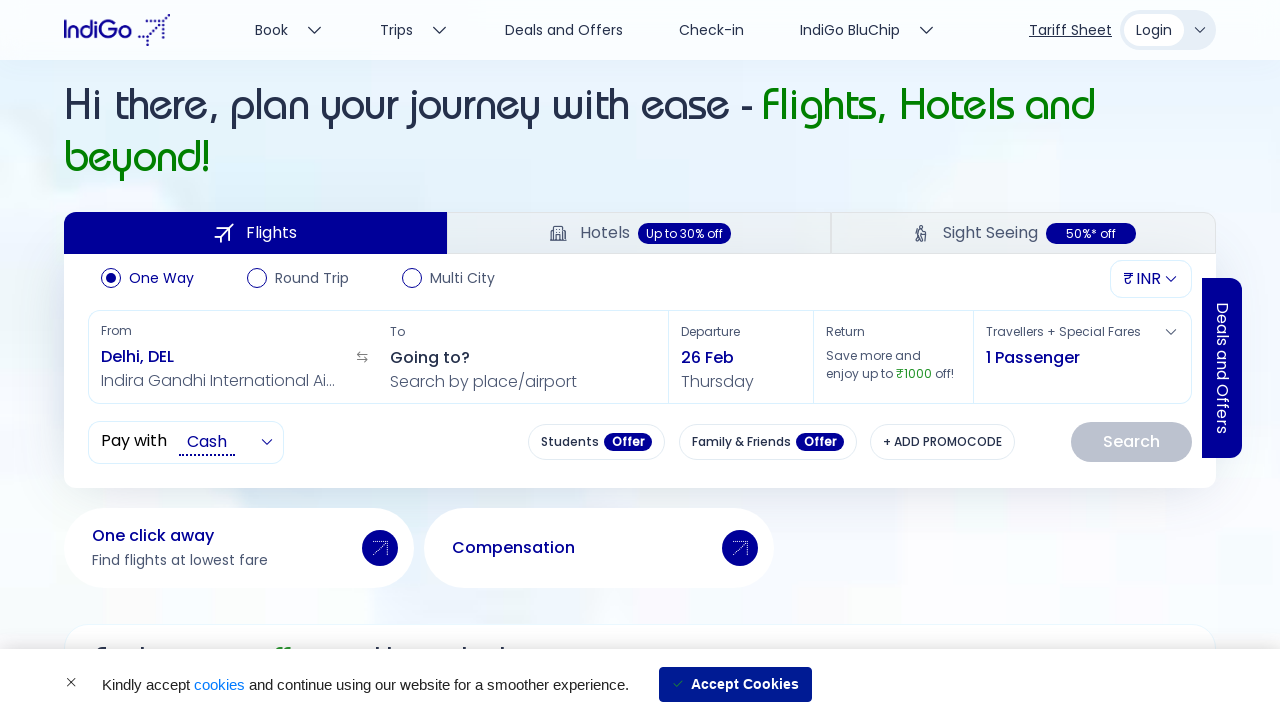

Located all radio button elements on the page
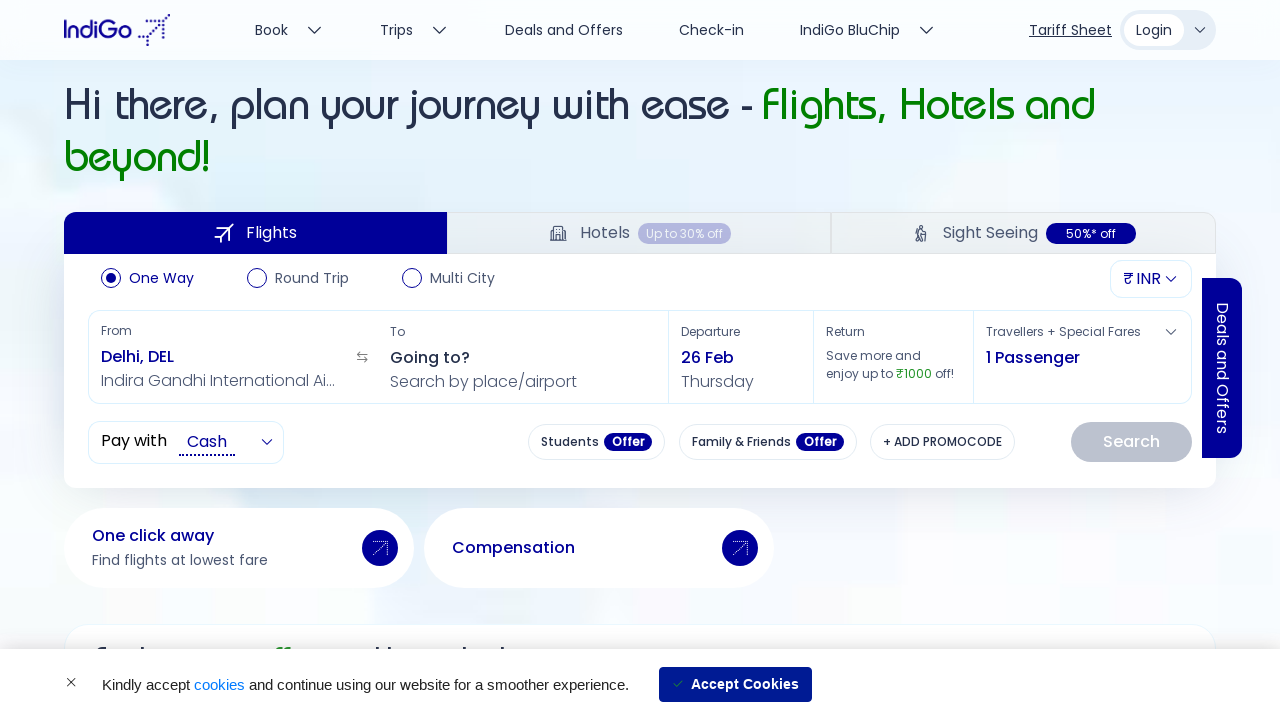

Counted 0 visible radio buttons out of 5 total radio buttons
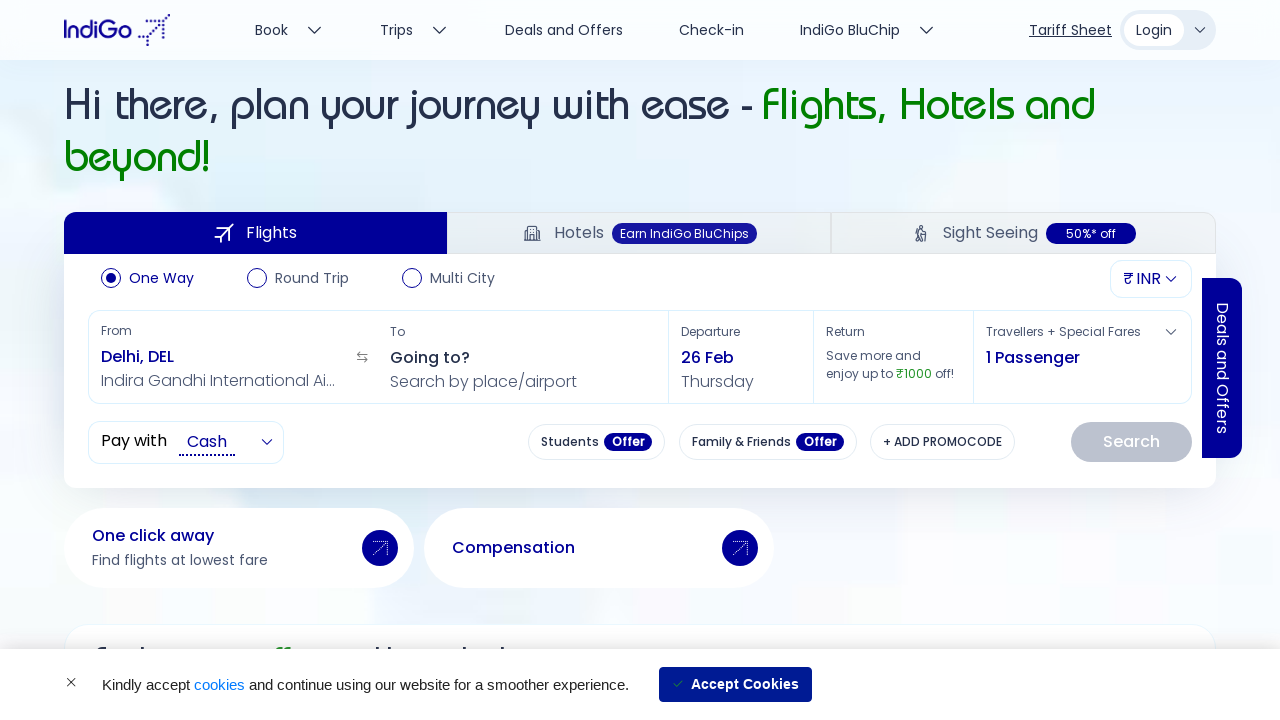

Verified that radio buttons are present on the page
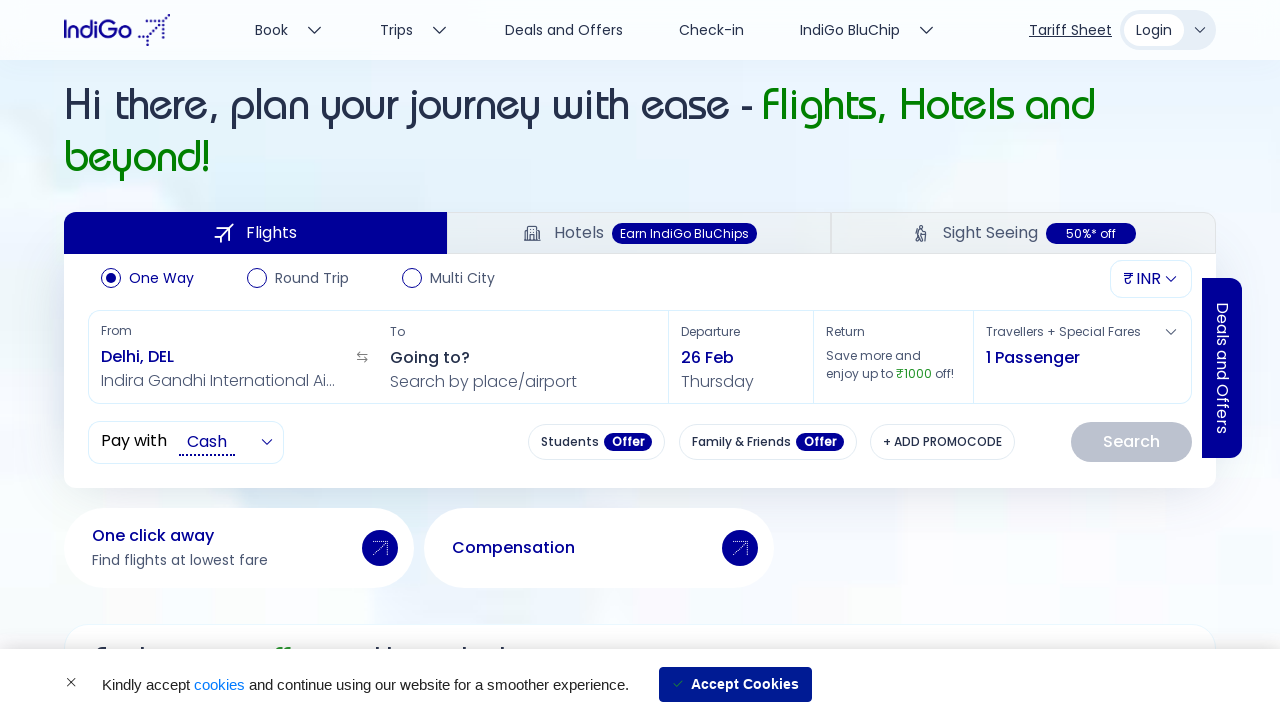

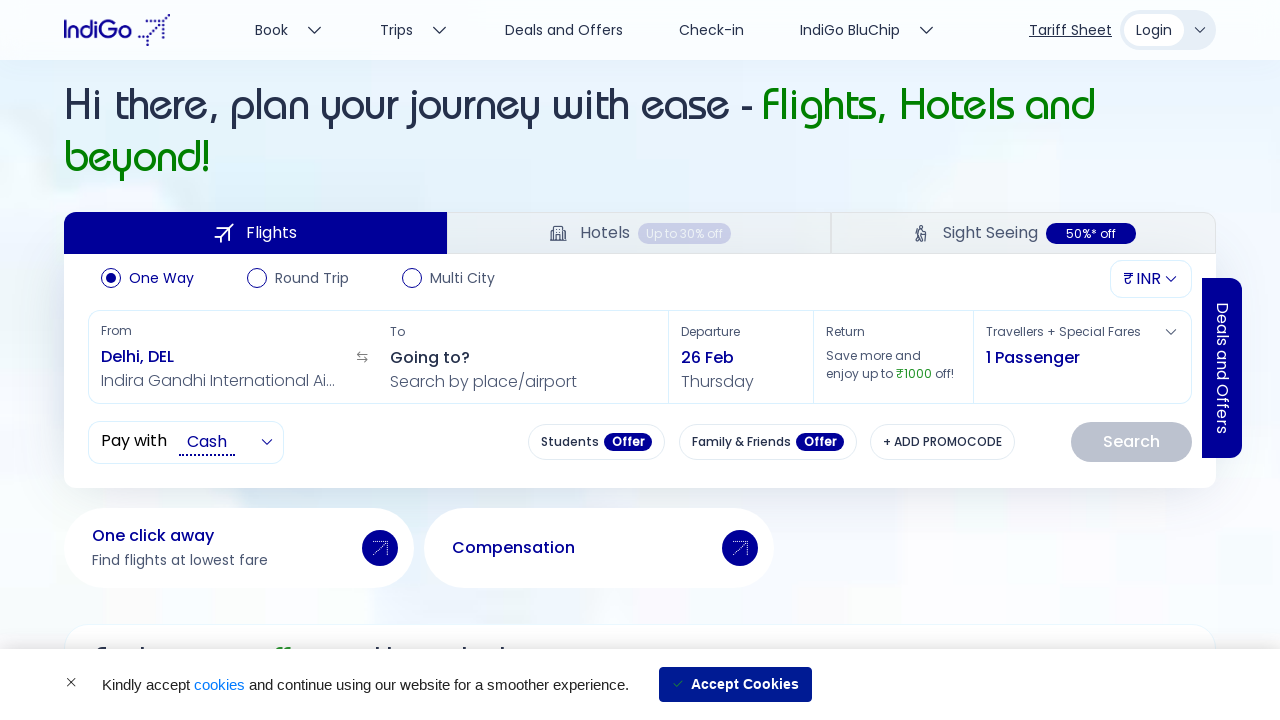